Tests unchecking a pre-checked checkbox

Starting URL: https://bonigarcia.dev/selenium-webdriver-java/web-form.html

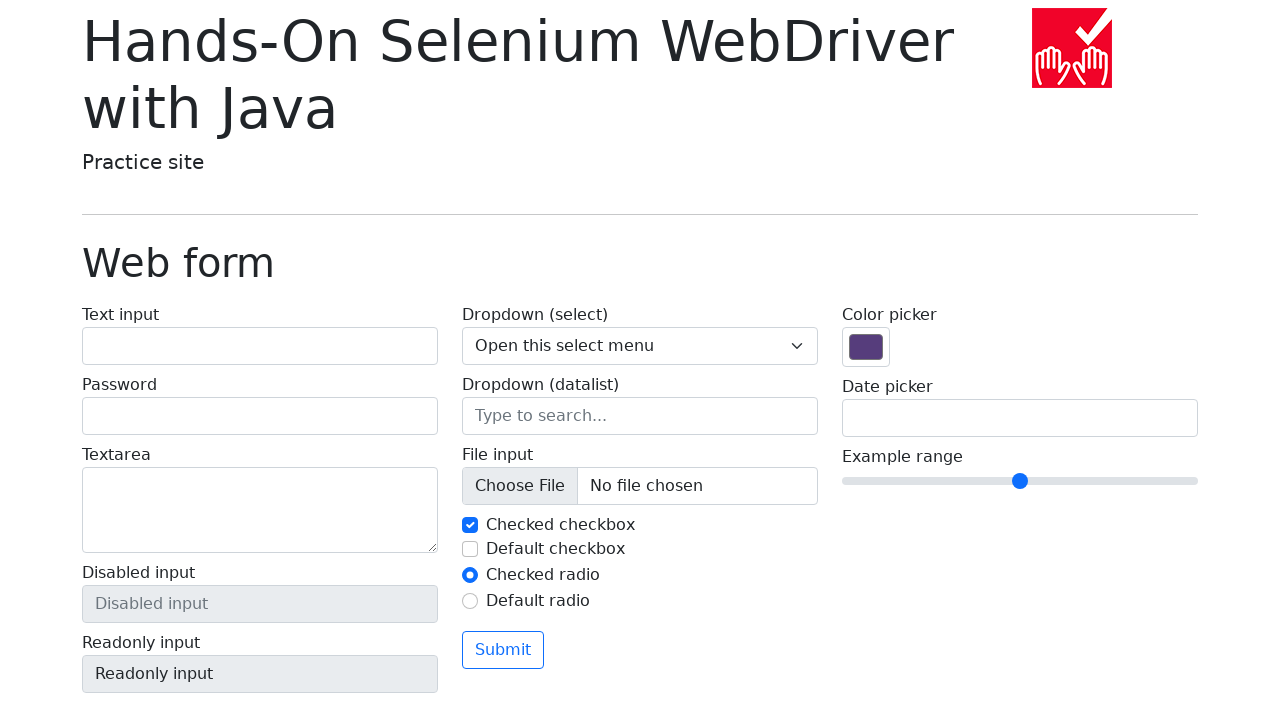

Located checkbox element with id 'my-check-1'
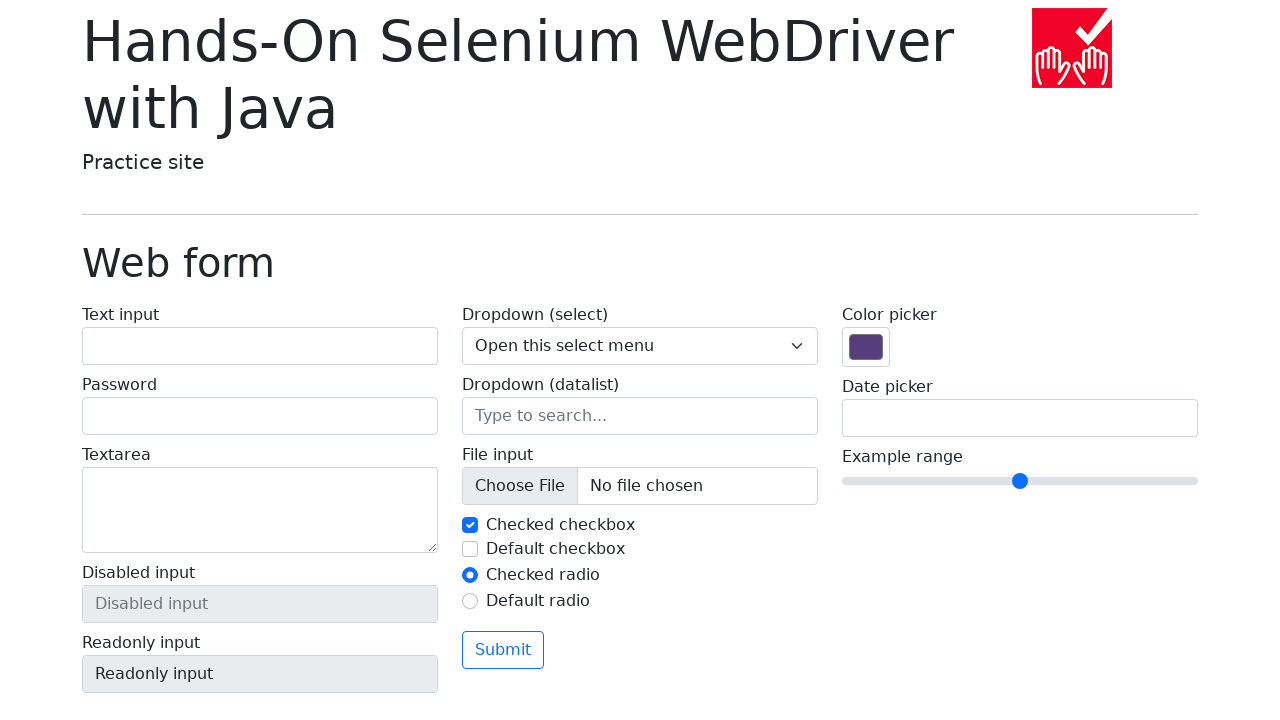

Verified checkbox is initially checked
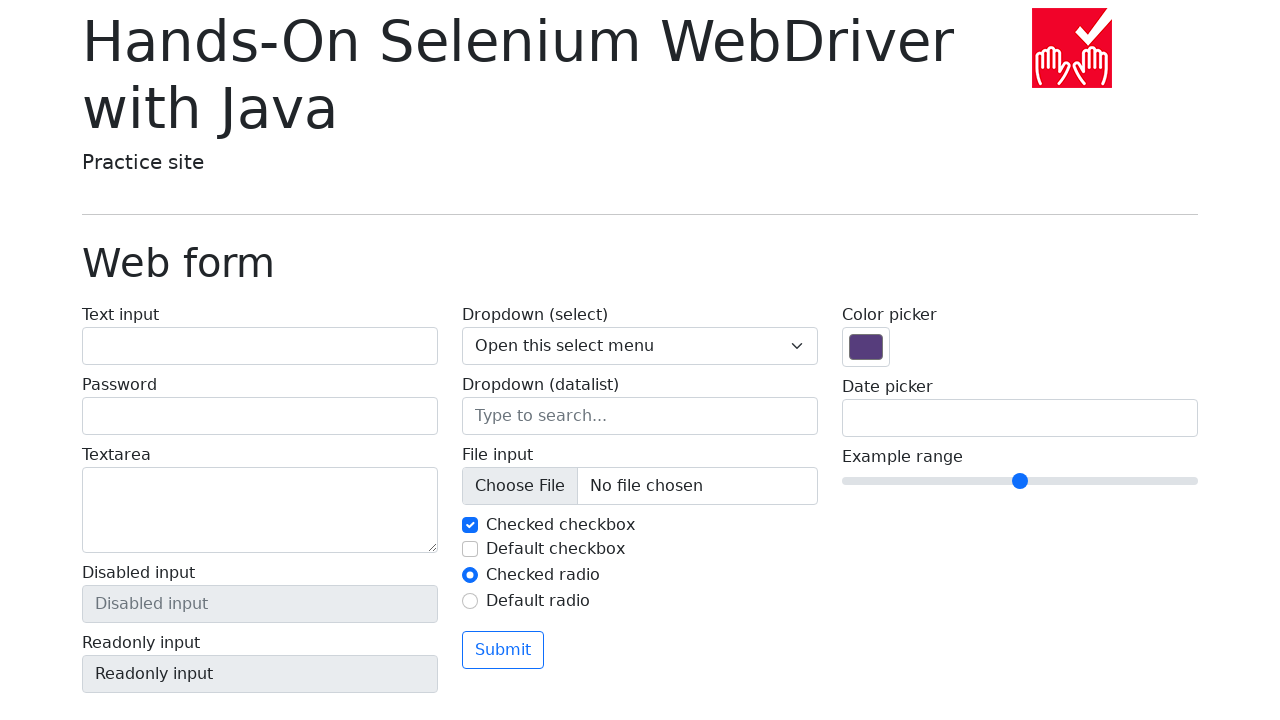

Clicked checkbox to uncheck it at (470, 525) on xpath=//input[@id='my-check-1']
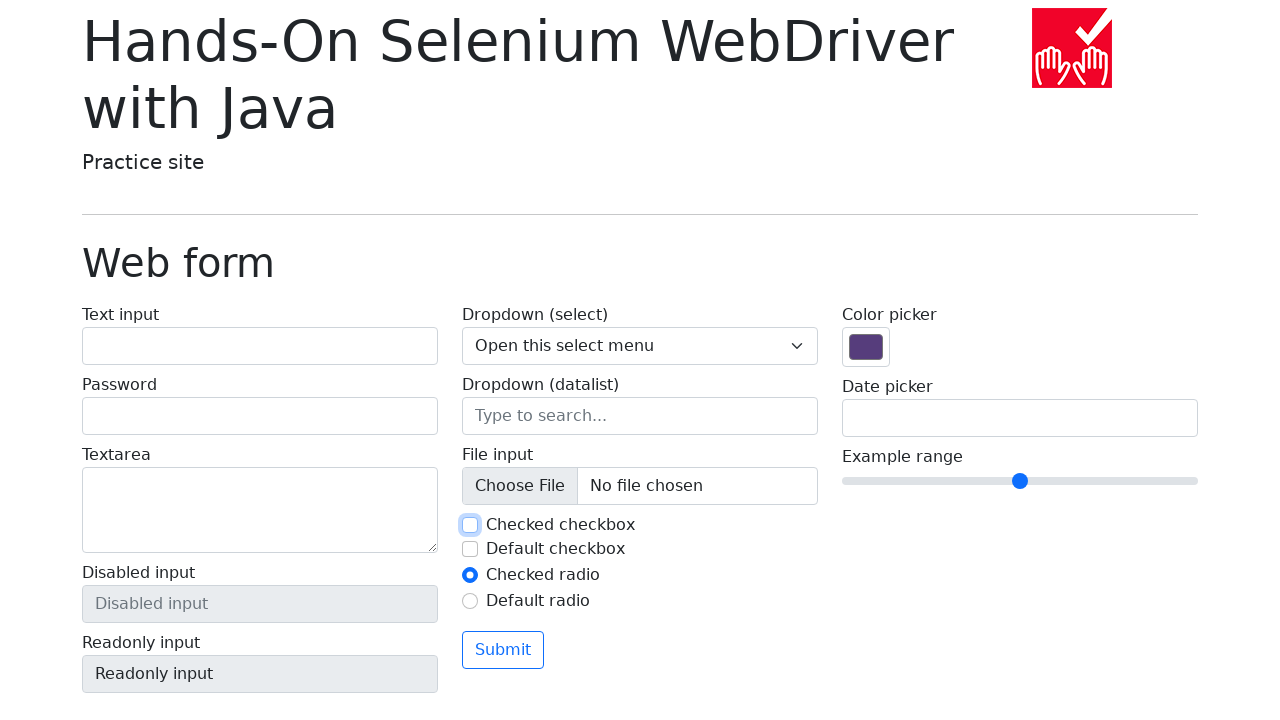

Verified checkbox is now unchecked
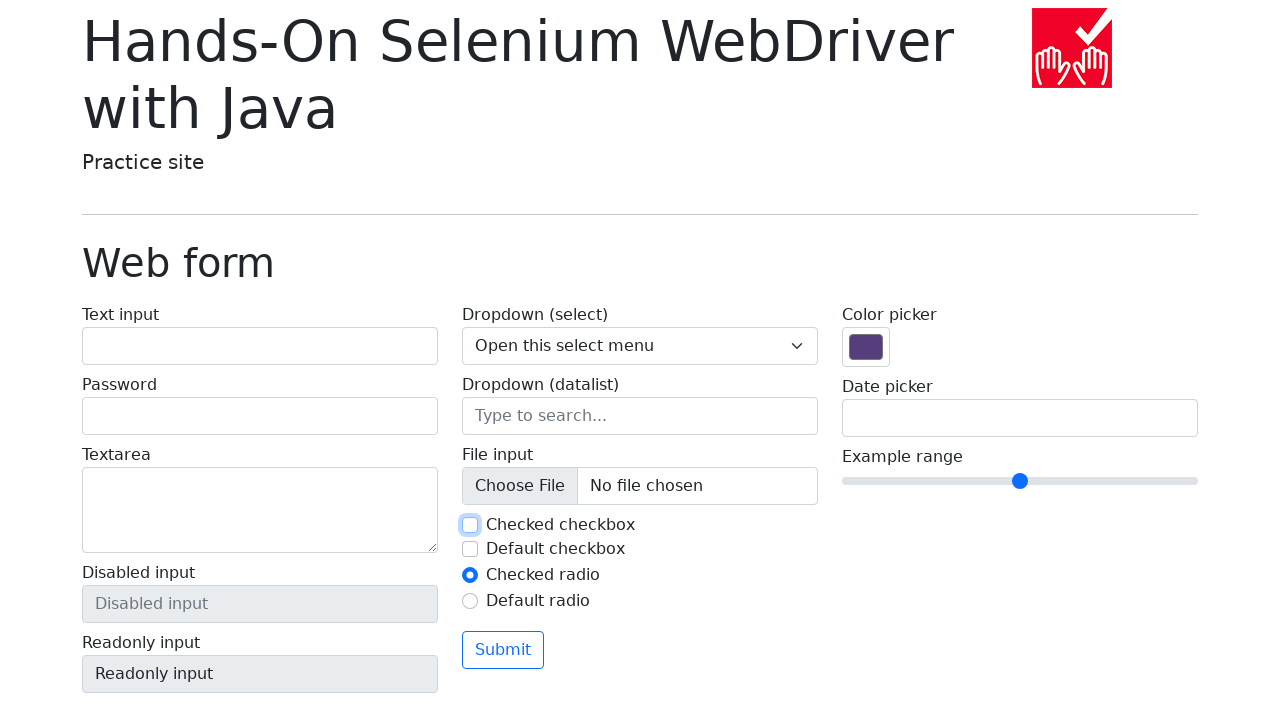

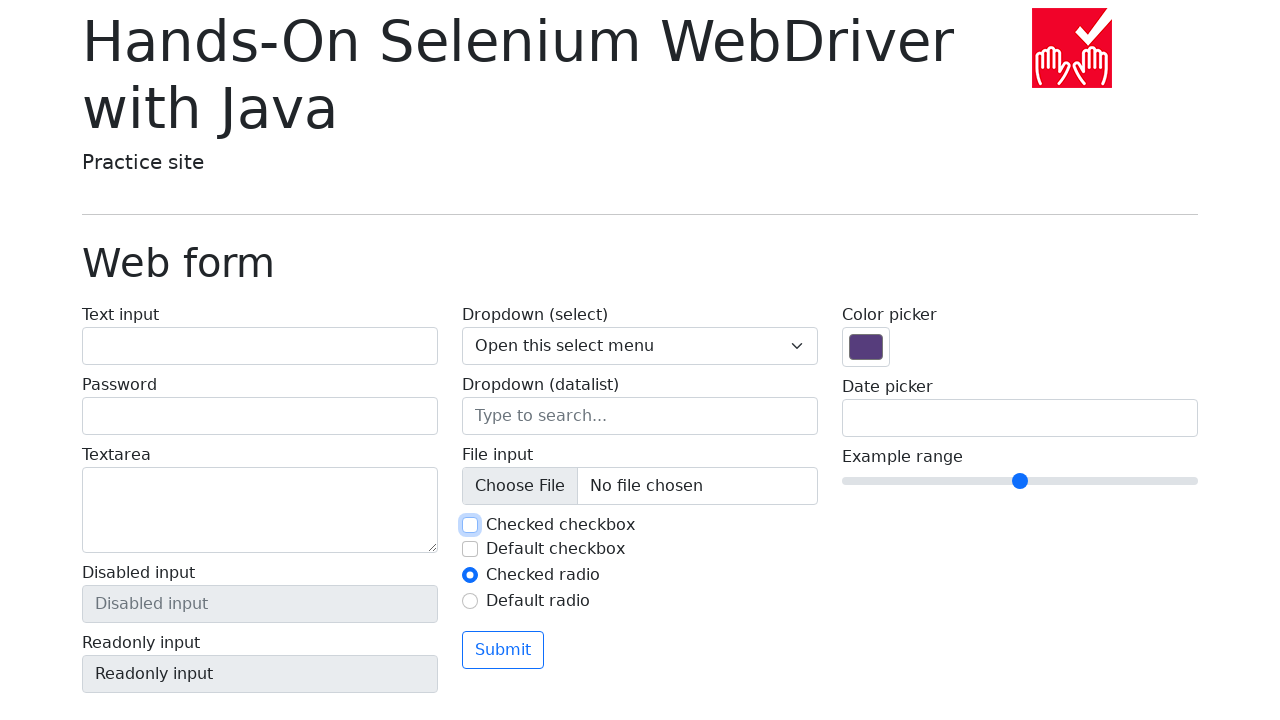